Tests jQuery UI drag and drop demo by dragging draggable element to droppable target

Starting URL: http://jqueryui.com/resources/demos/droppable/default.html

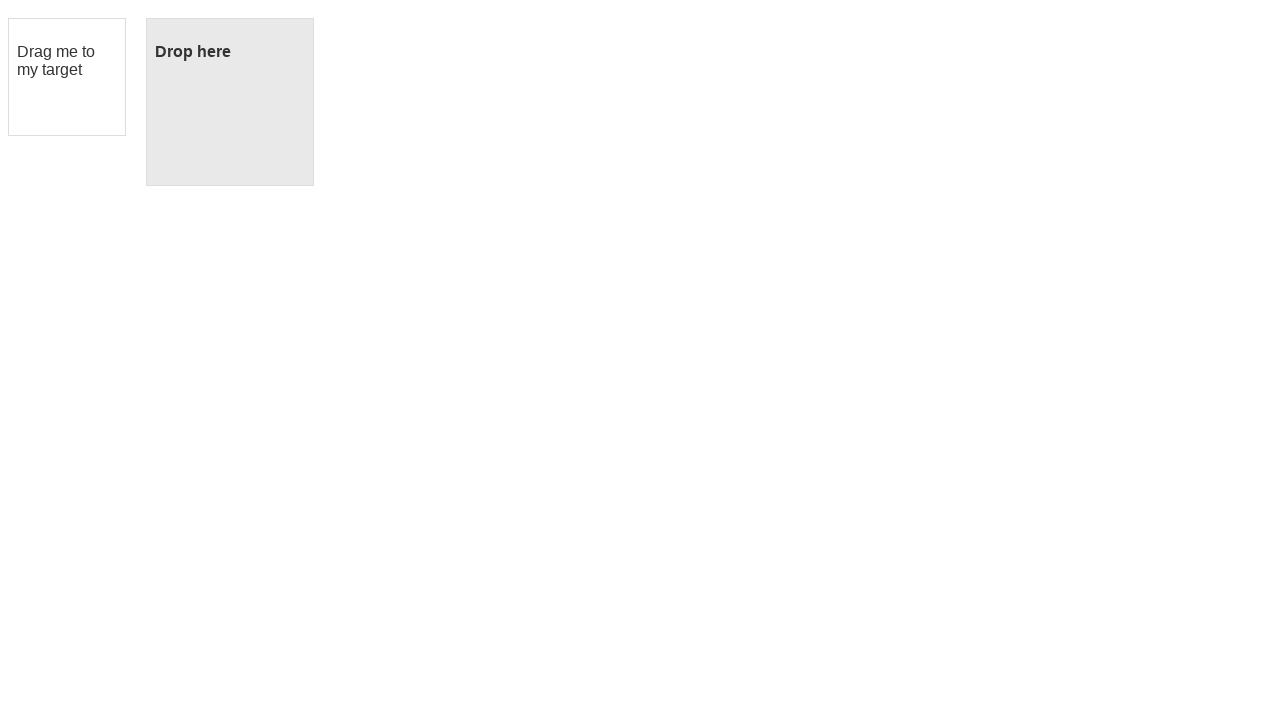

Navigated to jQuery UI drag and drop demo page
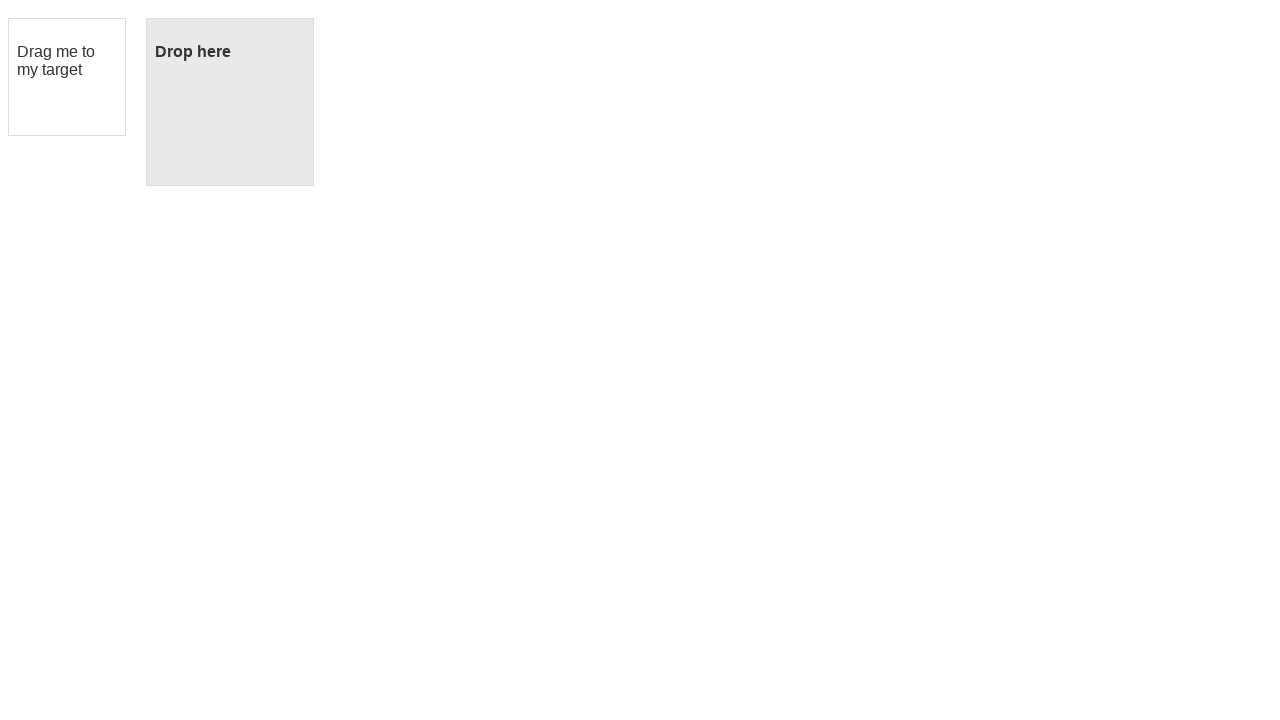

Located draggable element
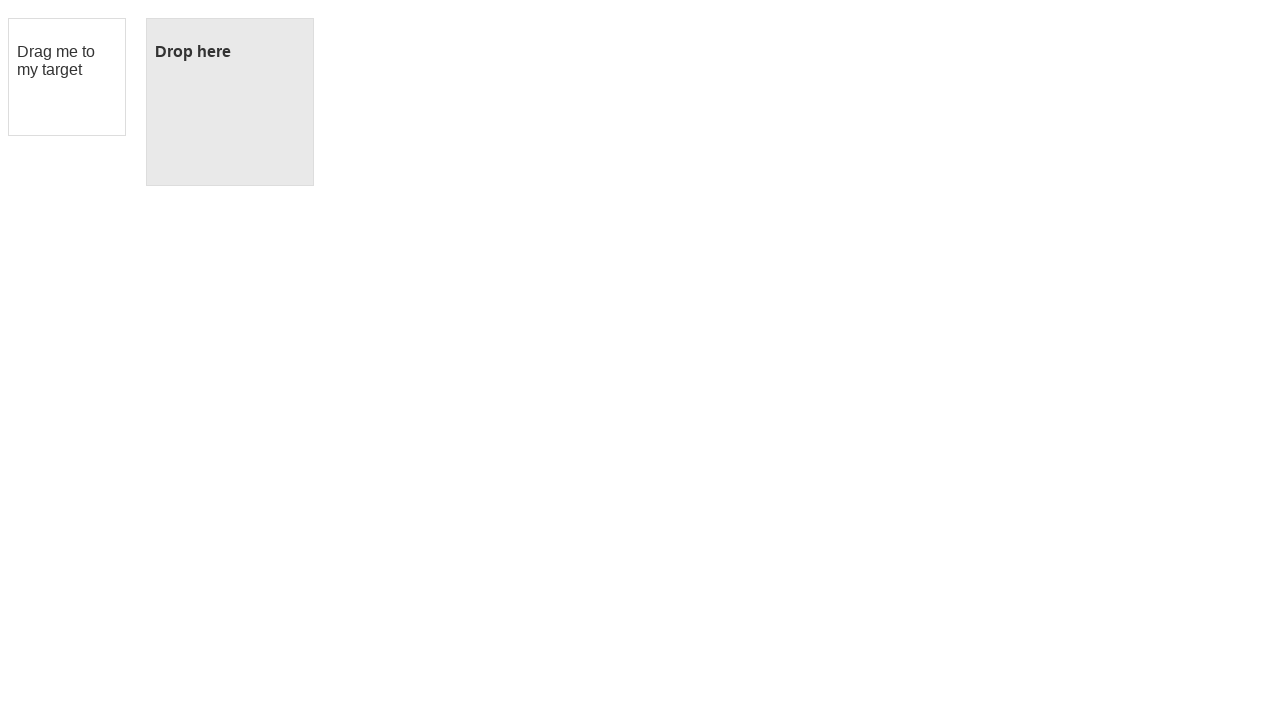

Located droppable target
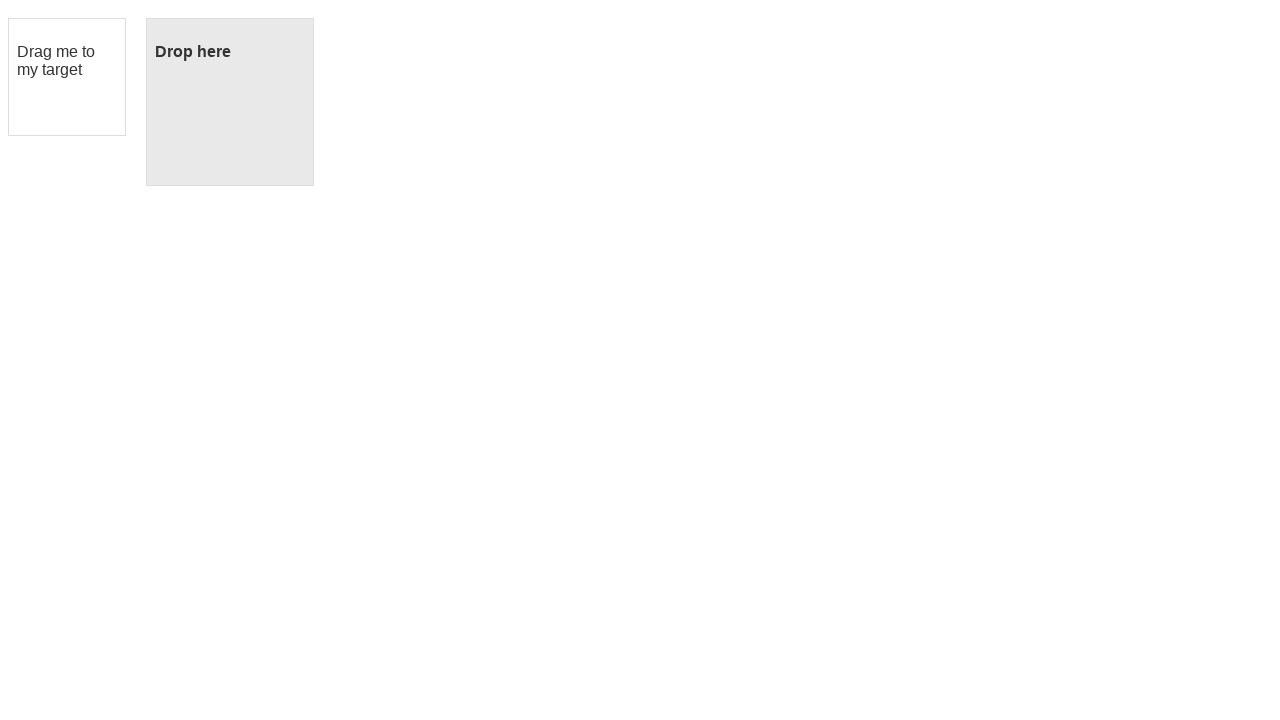

Dragged element to droppable target at (230, 102)
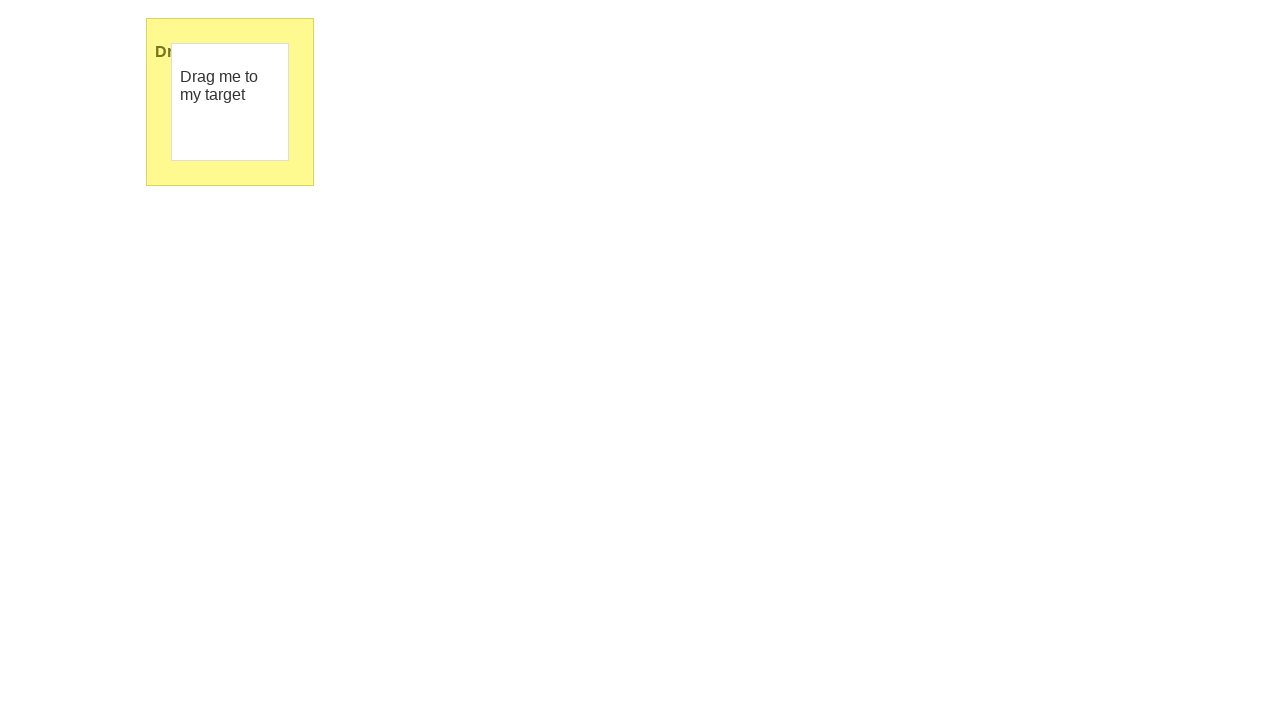

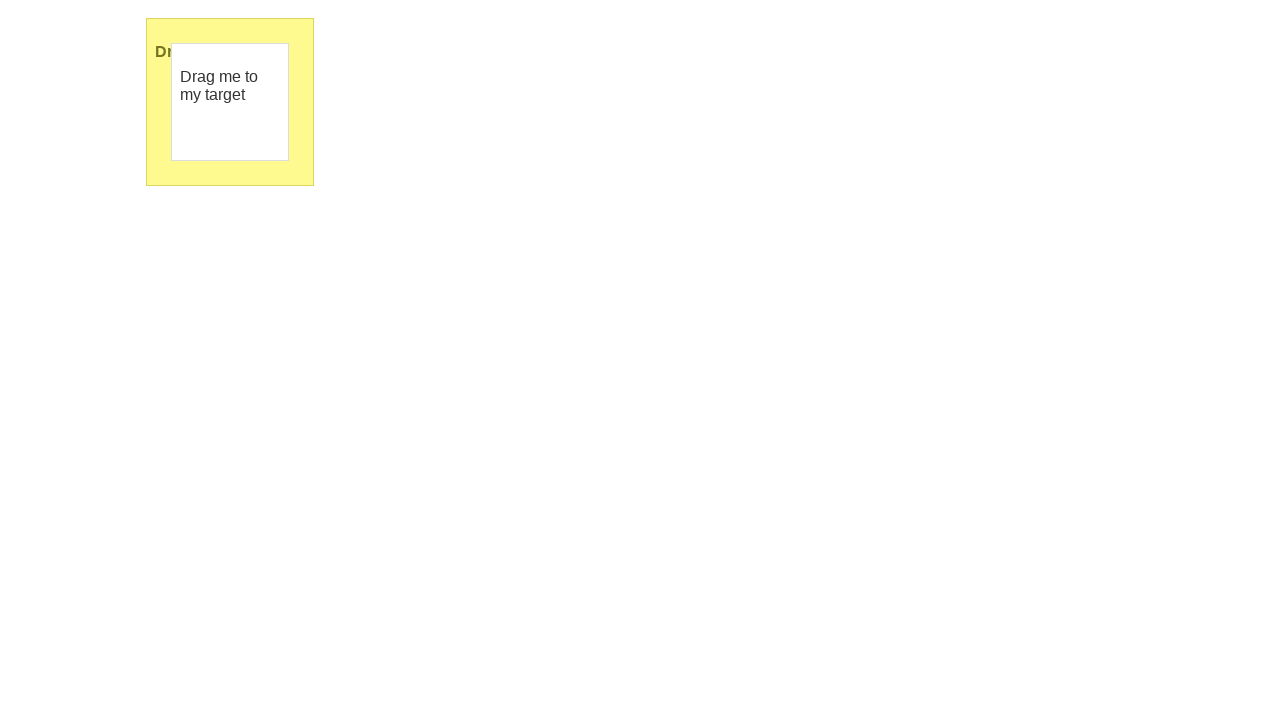